Tests drag and drop functionality by dragging an element and dropping it into a target area within an iframe

Starting URL: http://jqueryui.com/droppable/

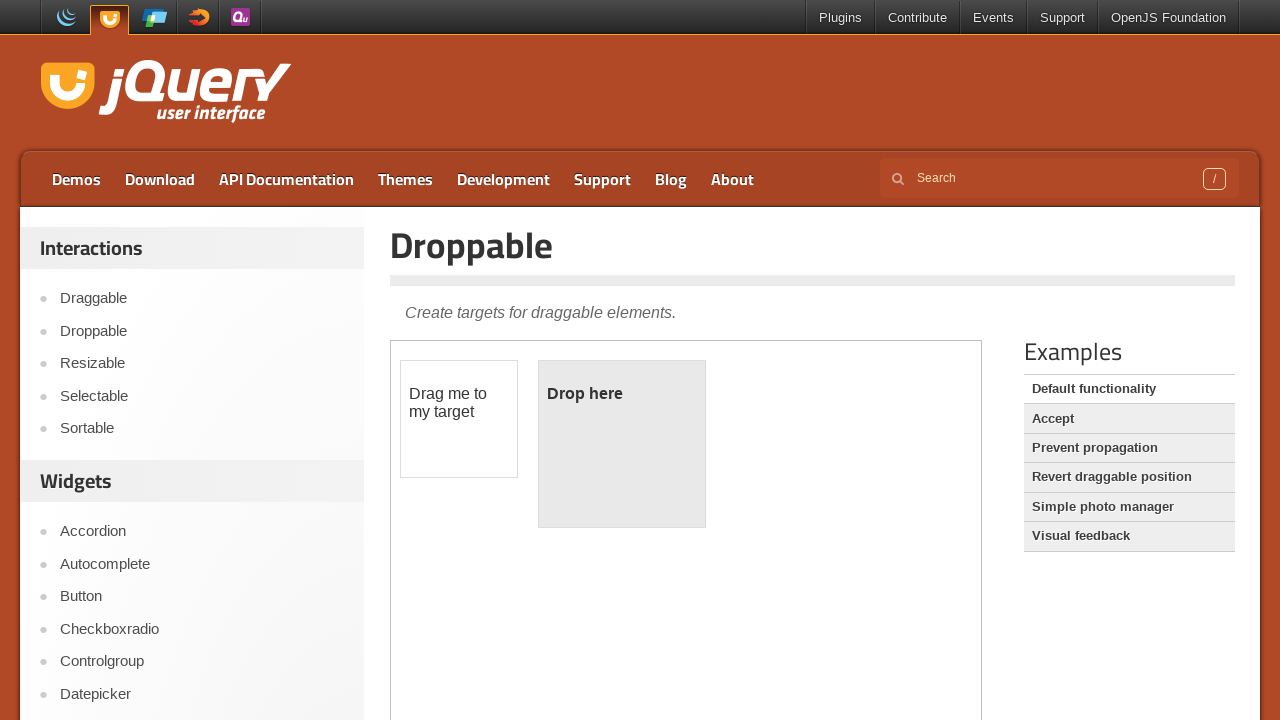

Located the first iframe containing the drag and drop demo
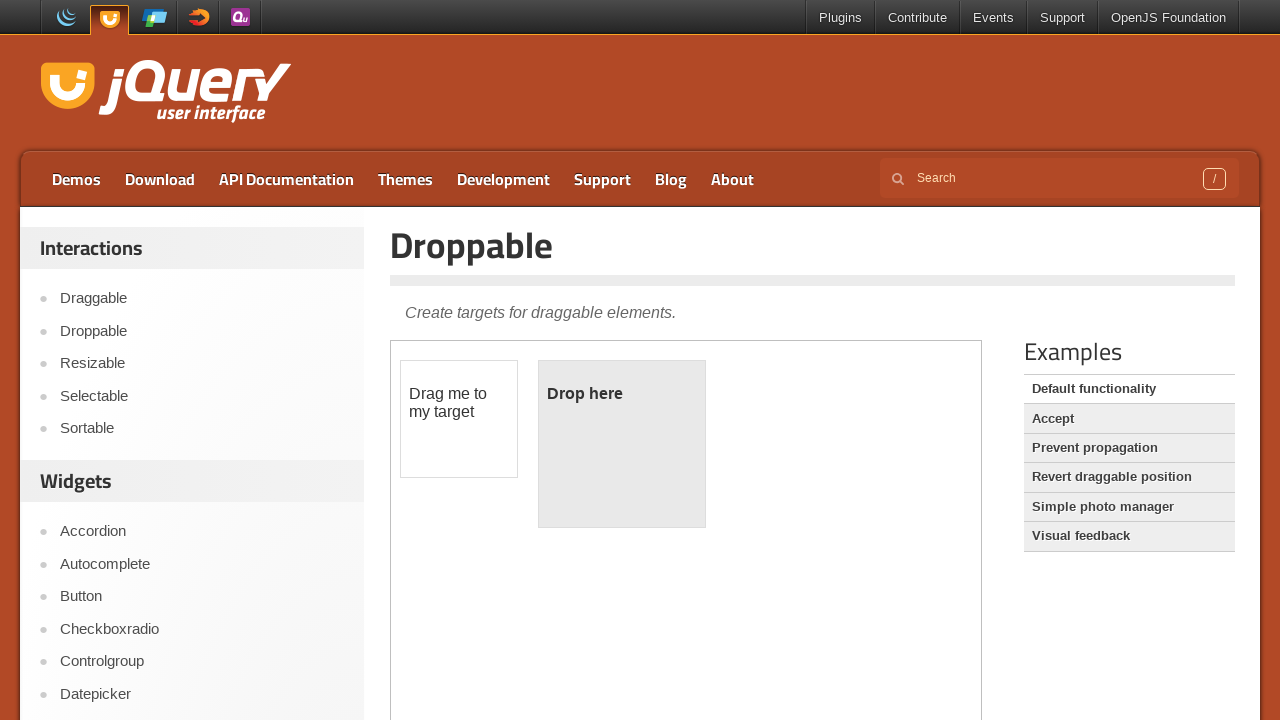

Located the draggable element with id 'draggable'
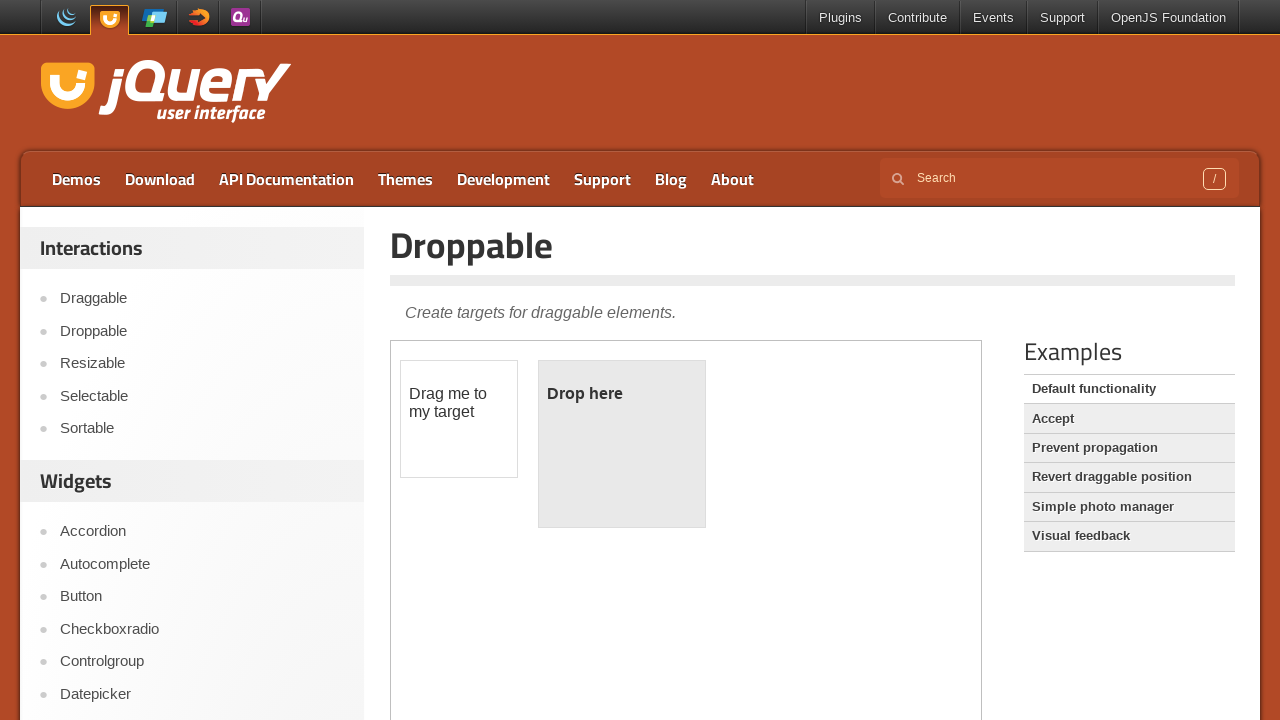

Located the droppable target element with id 'droppable'
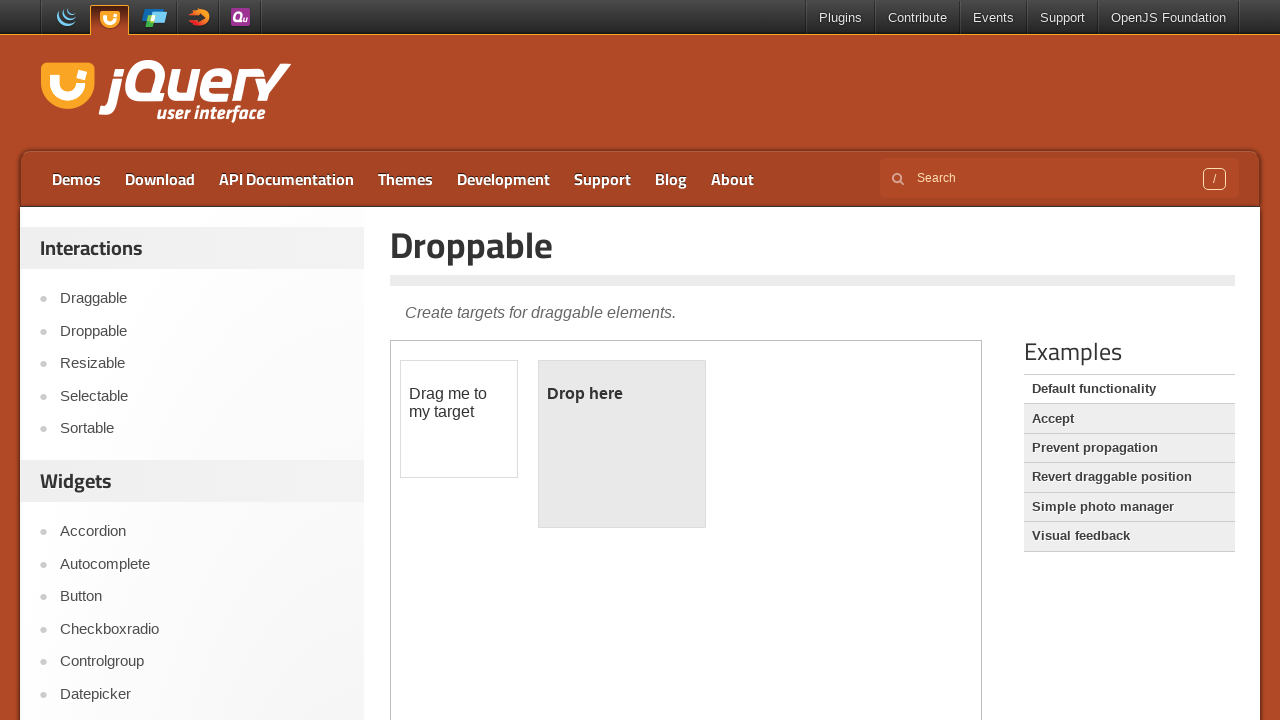

Dragged the draggable element and dropped it into the droppable target area at (622, 444)
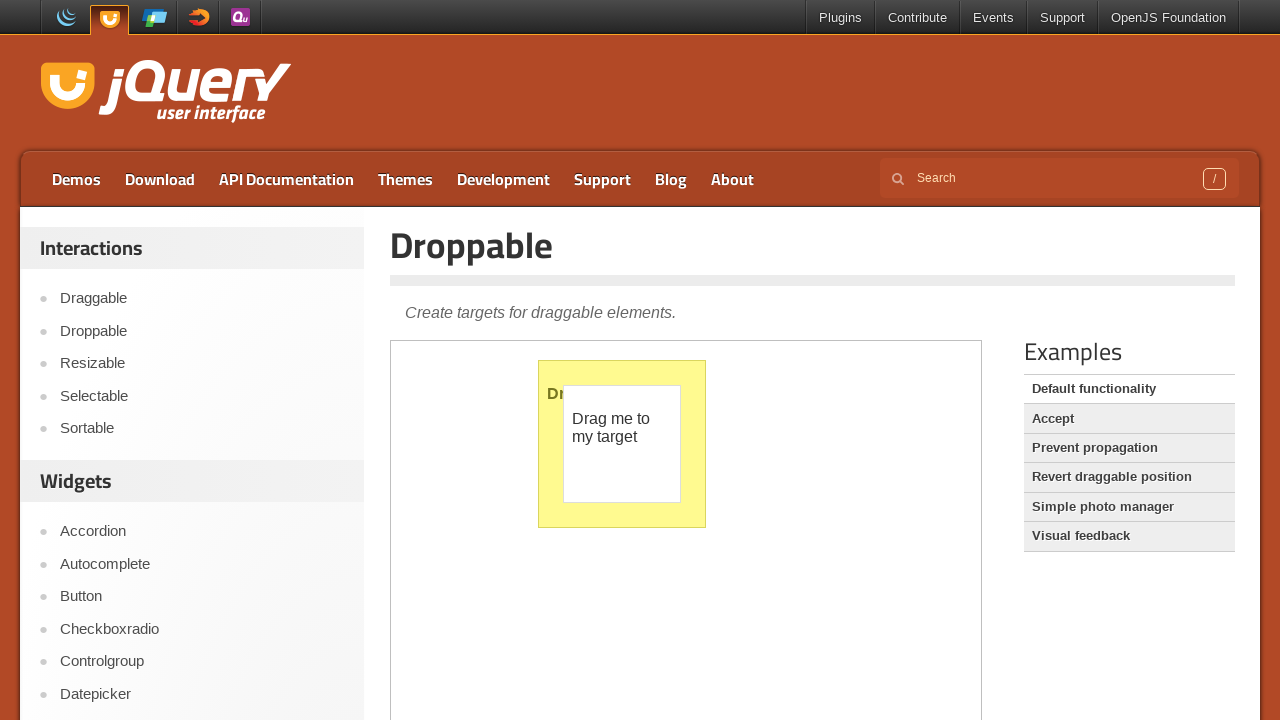

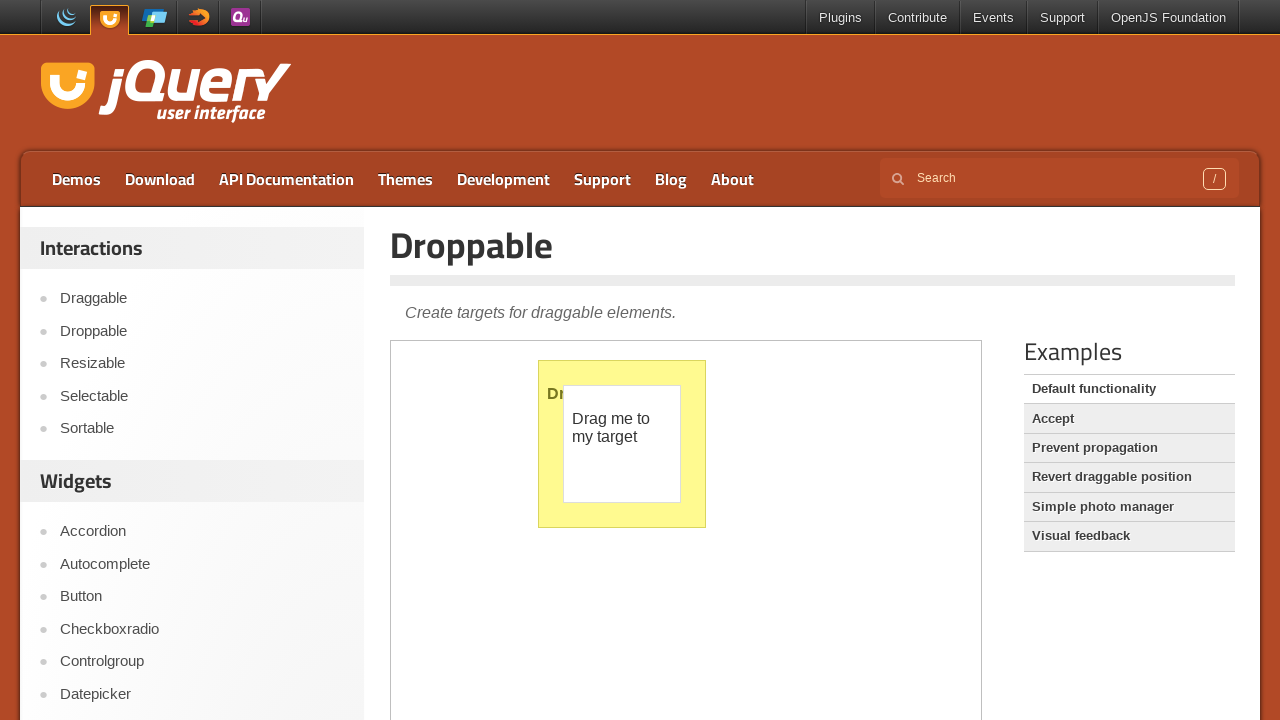